Tests clicking multiple checkboxes

Starting URL: https://artoftesting.com/samplesiteforselenium

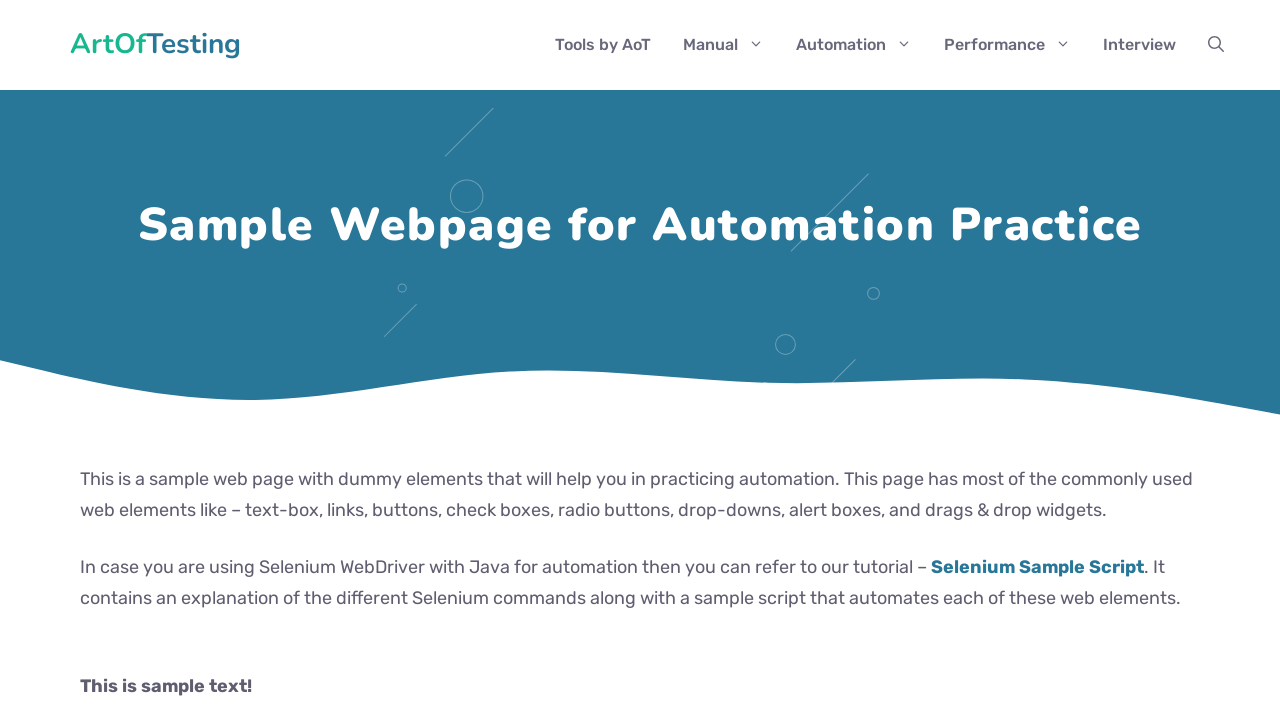

Clicked the Automation checkbox at (86, 360) on .Automation
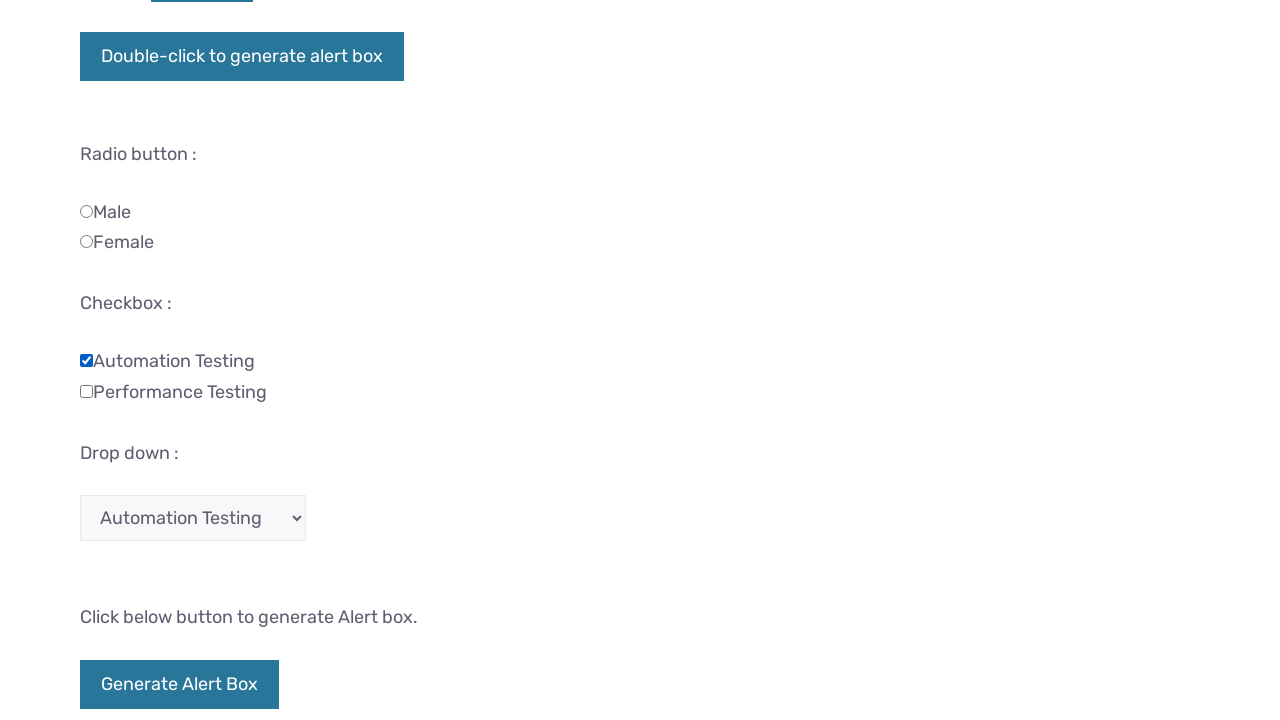

Clicked the Performance checkbox at (86, 391) on .Performance
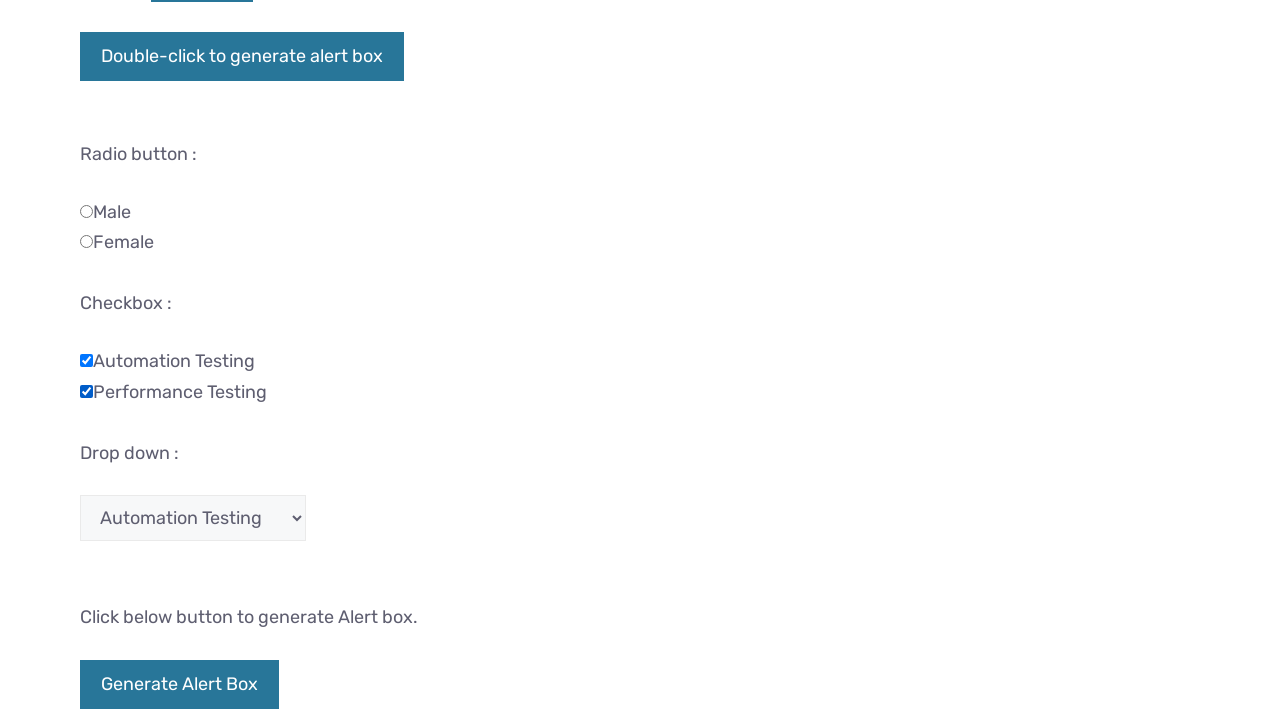

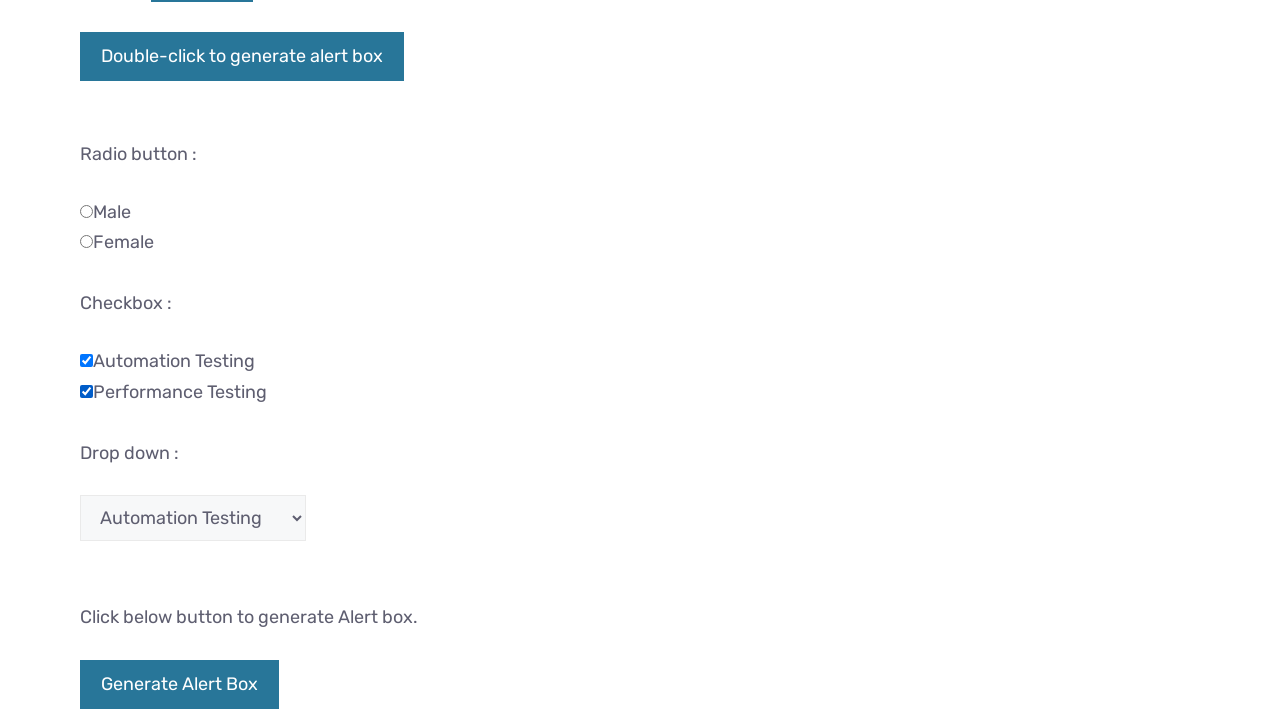